Navigates to a Notion-based website and verifies that collection card links are present on the page.

Starting URL: https://hsefz.aeilot.top

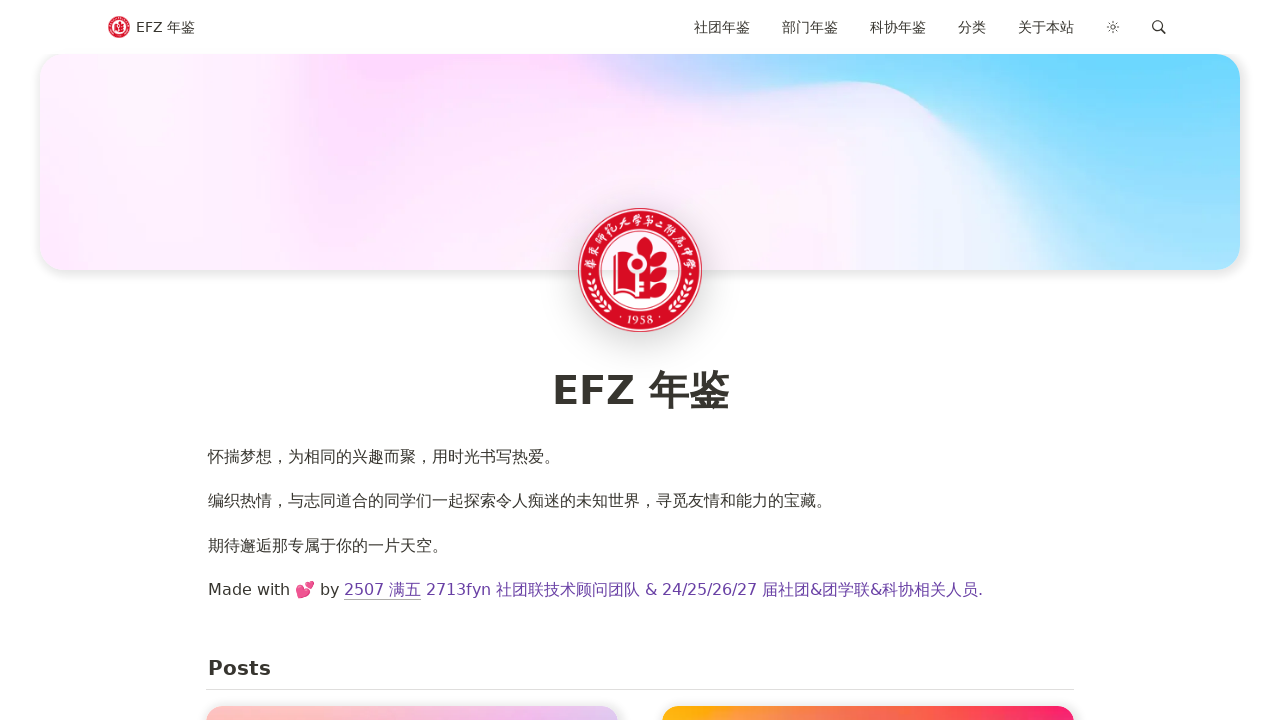

Navigated to https://hsefz.aeilot.top
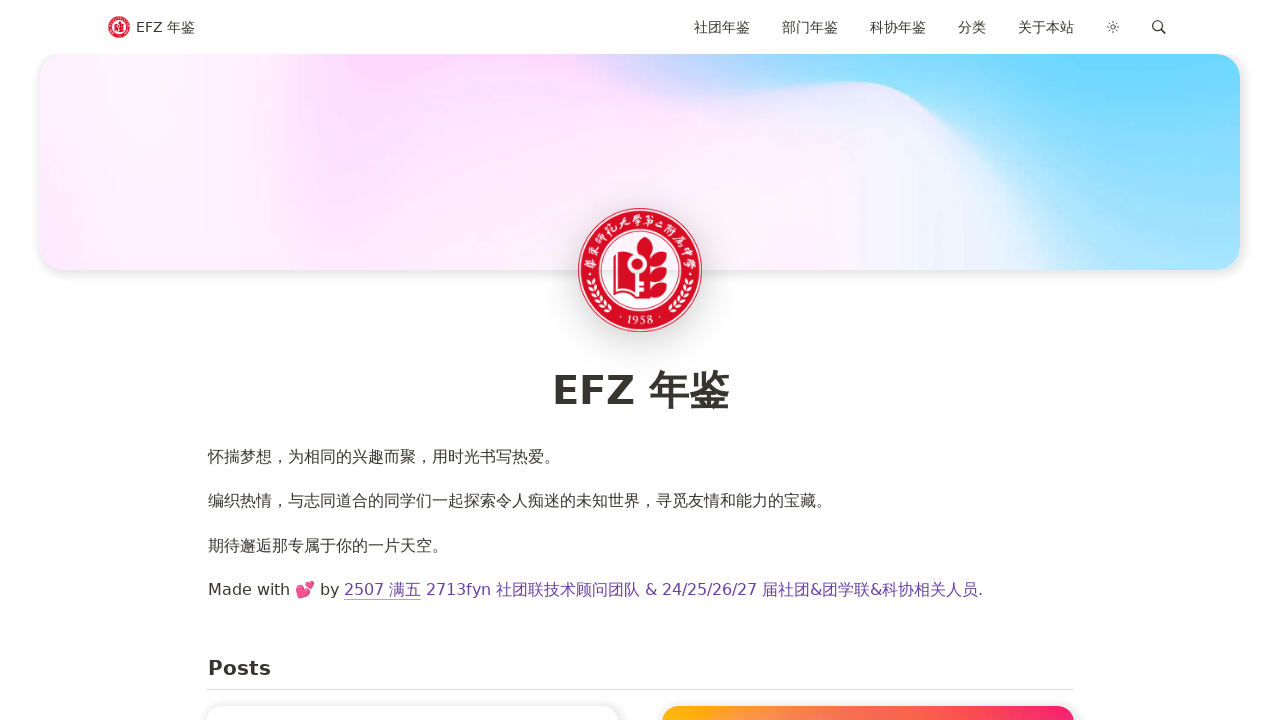

Collection card links are present on the page
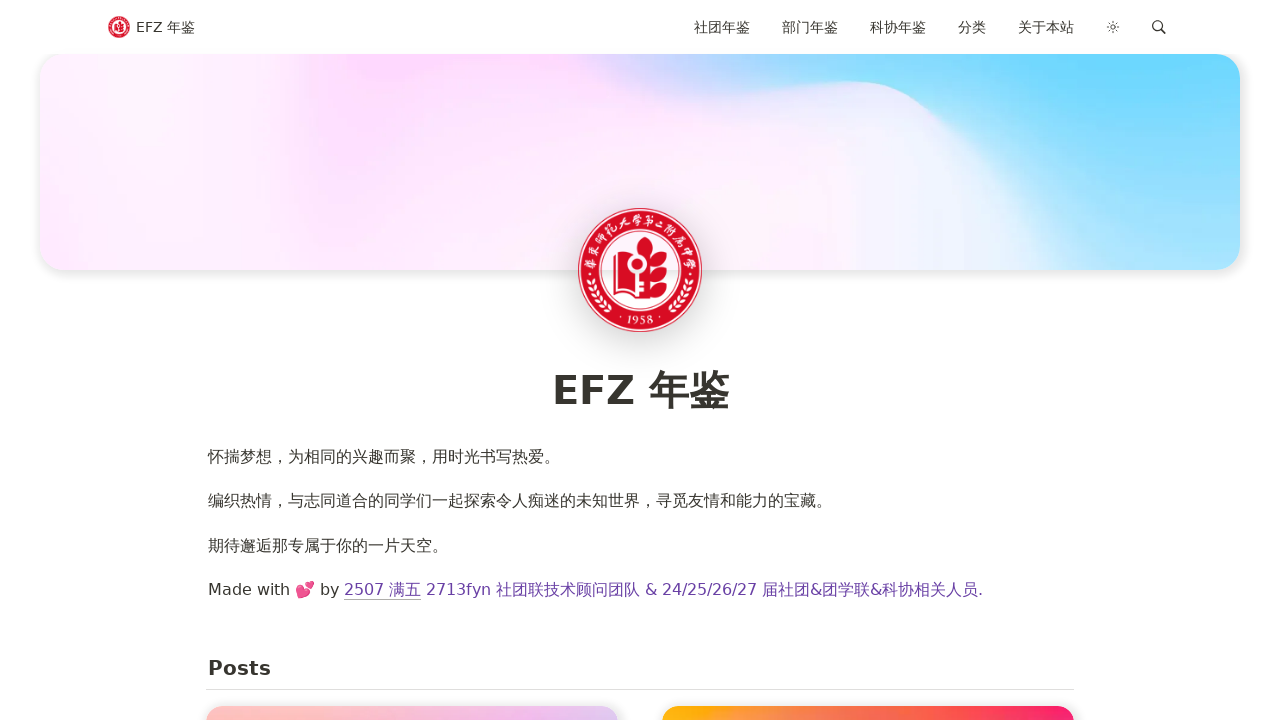

Verified that collection card links are present
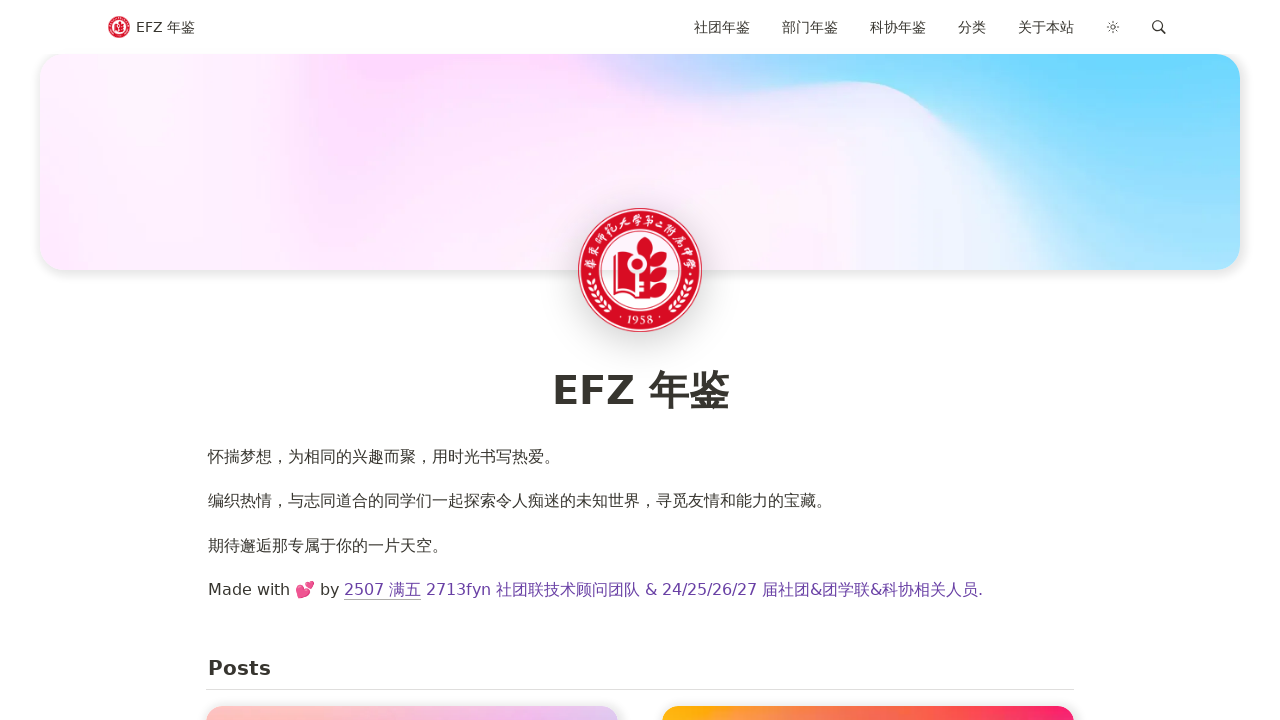

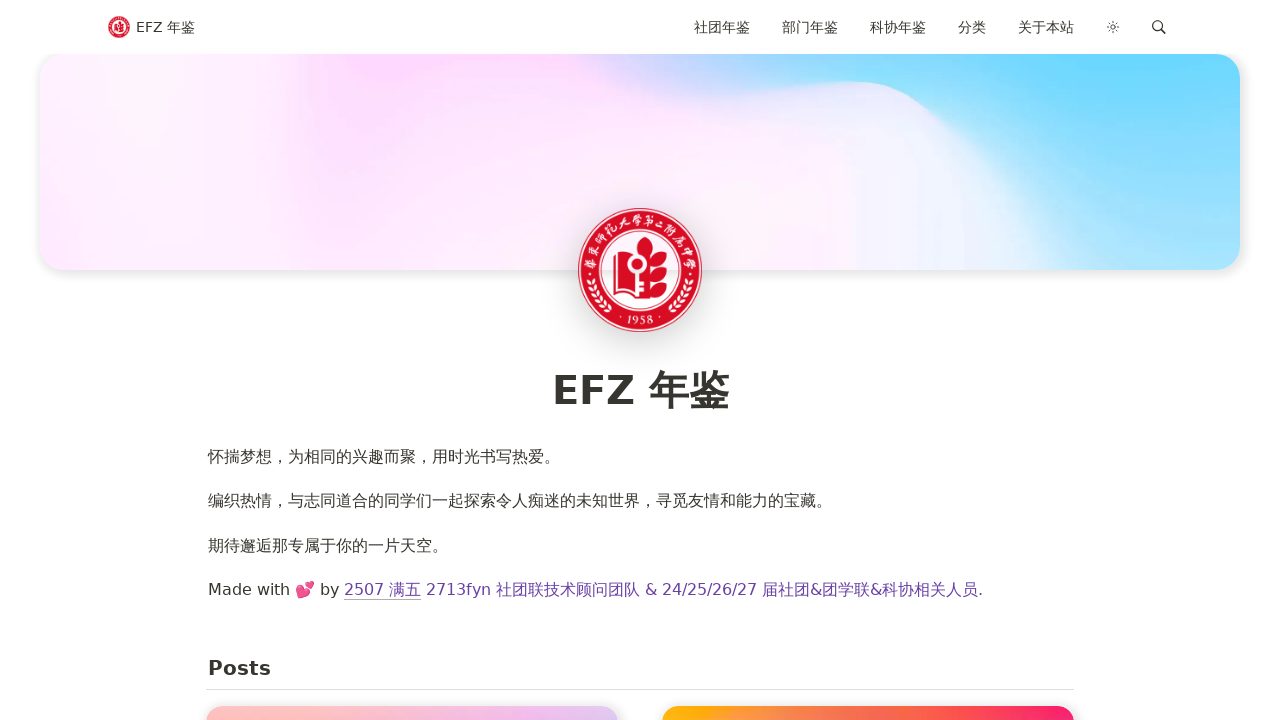